Tests submitting feedback with only a name entered, clicking Yes to confirm, and verifying the thank you message includes the name with correct green/white styling.

Starting URL: https://uljanovs.github.io/site/tasks/provide_feedback

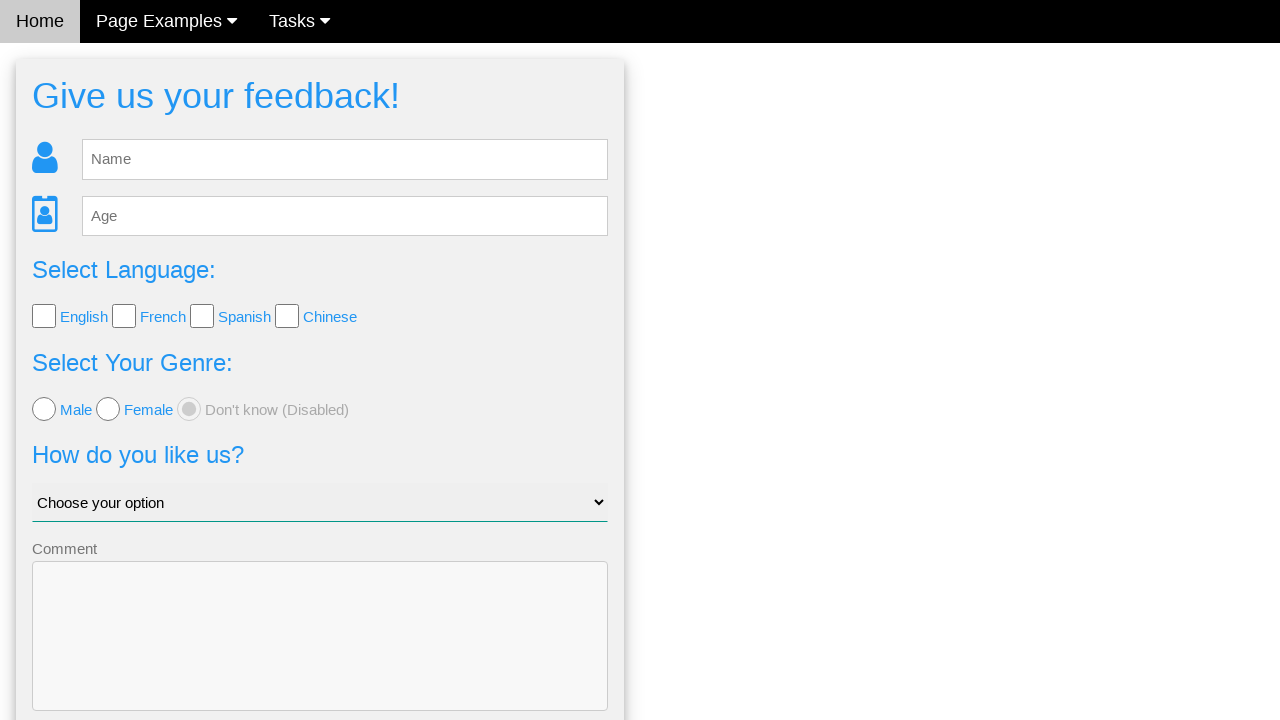

Filled name field with 'Ivan' on #fb_name
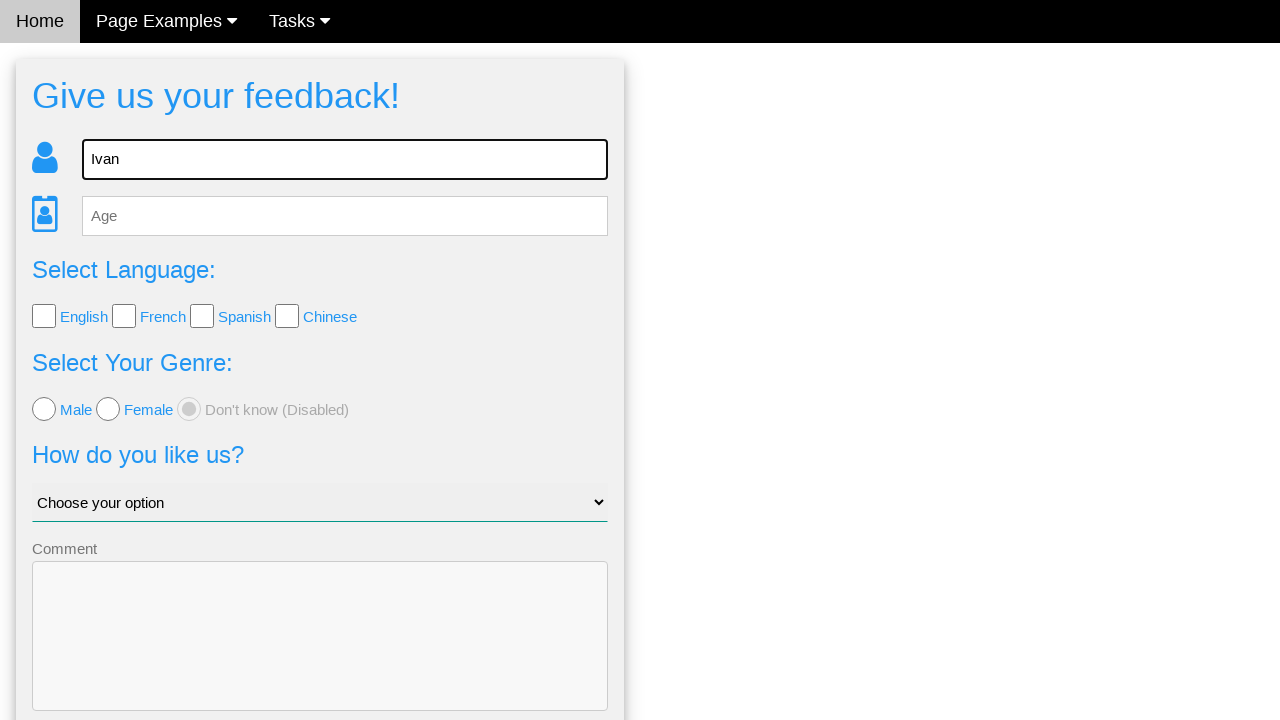

Clicked Send button to submit feedback at (320, 656) on .w3-btn-block
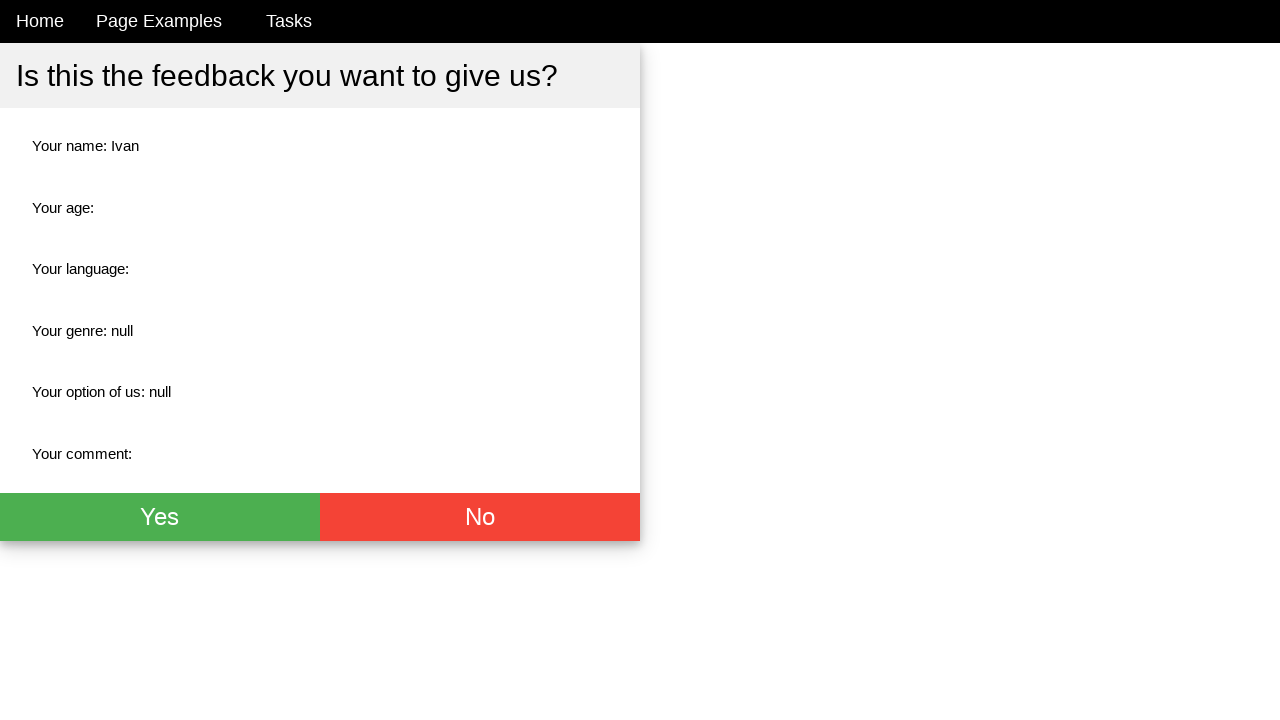

Confirmation buttons appeared
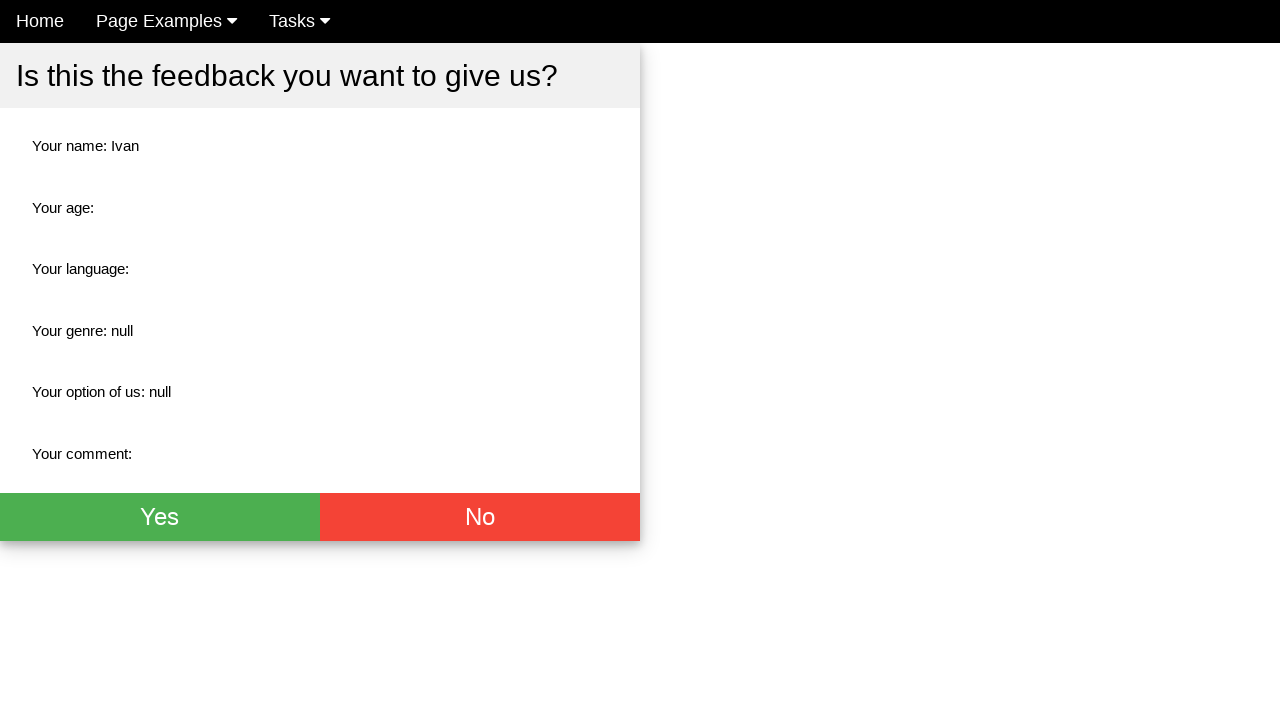

Clicked Yes (green button) to confirm feedback submission at (160, 517) on .w3-green
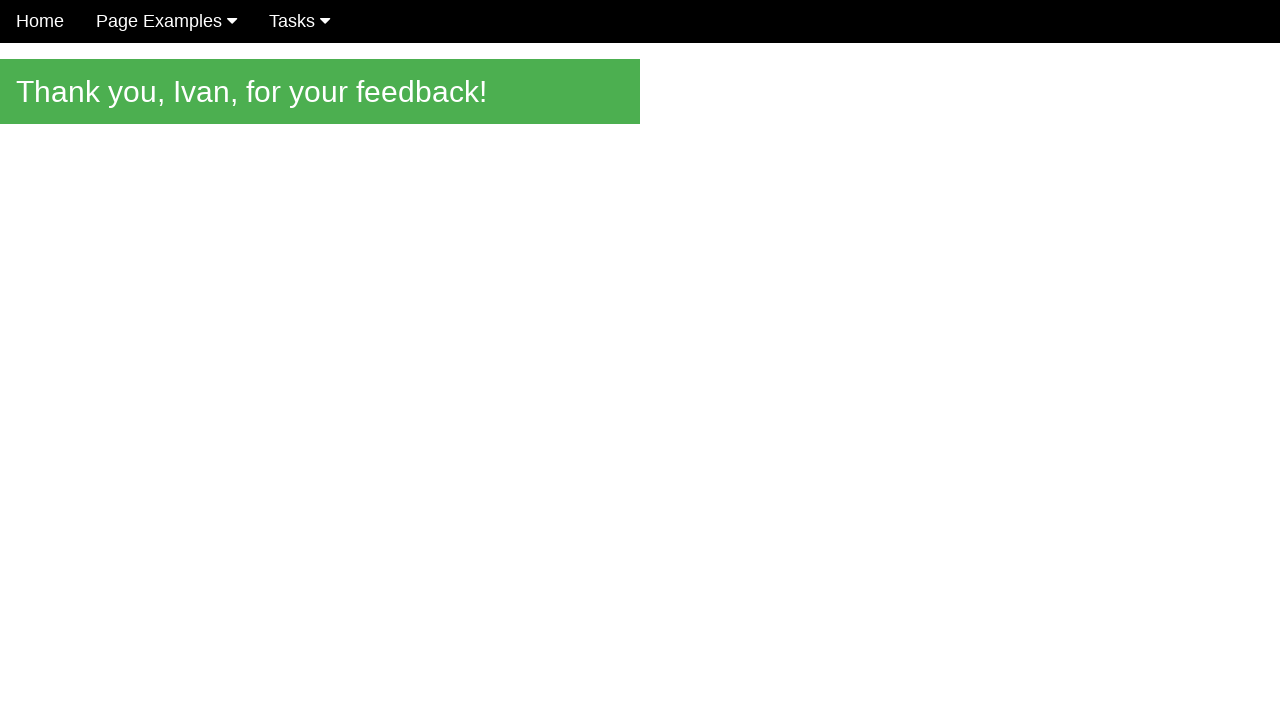

Thank you message appeared with name confirmation
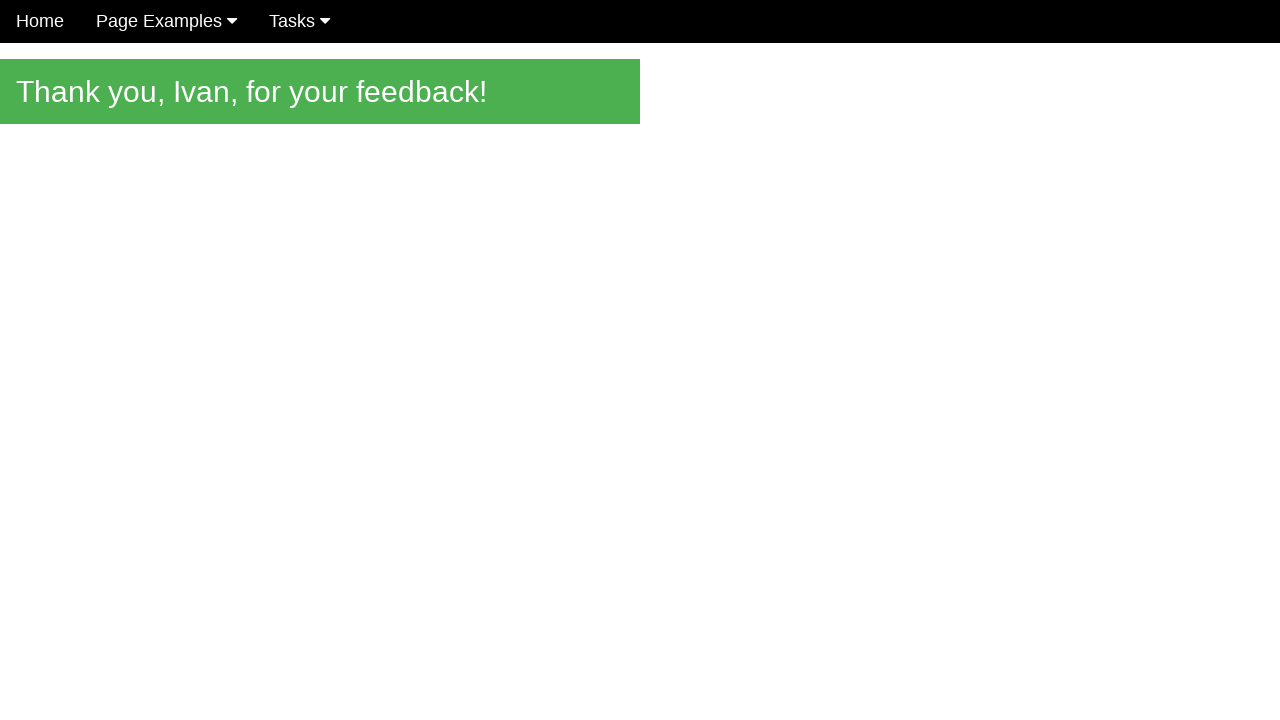

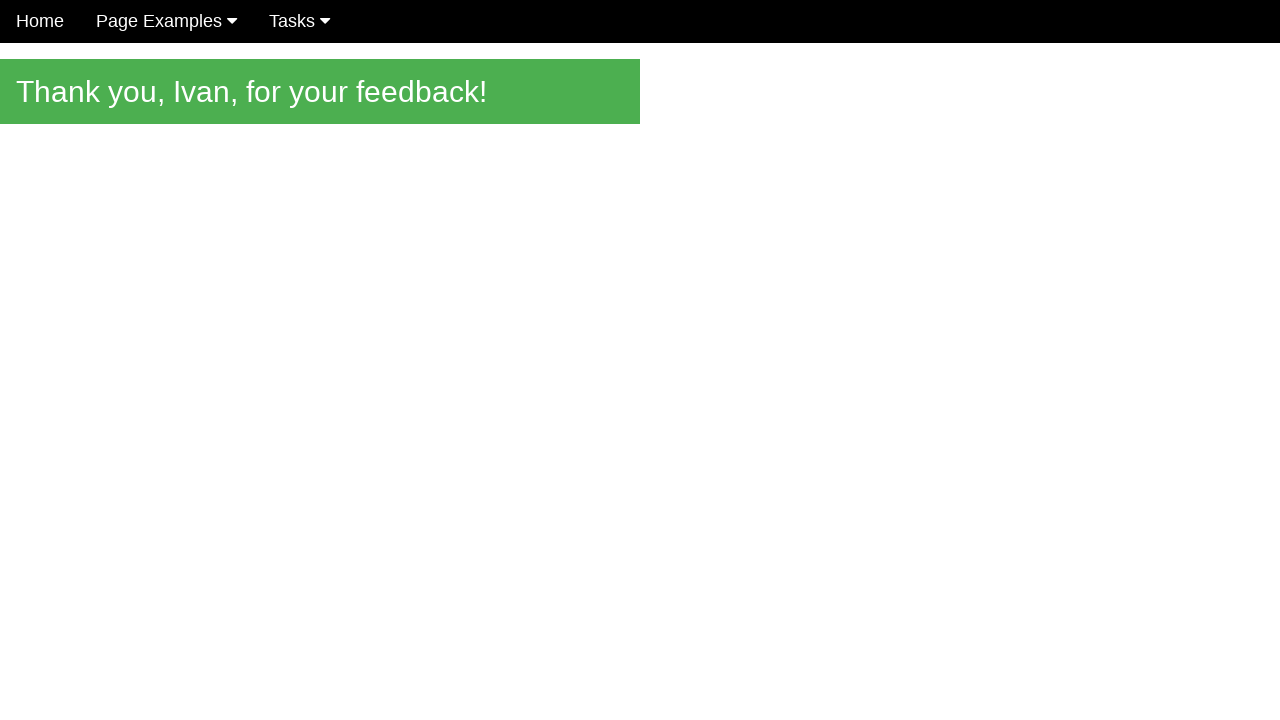